Navigates to the OrangeHRM demo site and waits for the page to load.

Starting URL: https://opensource-demo.orangehrmlive.com/

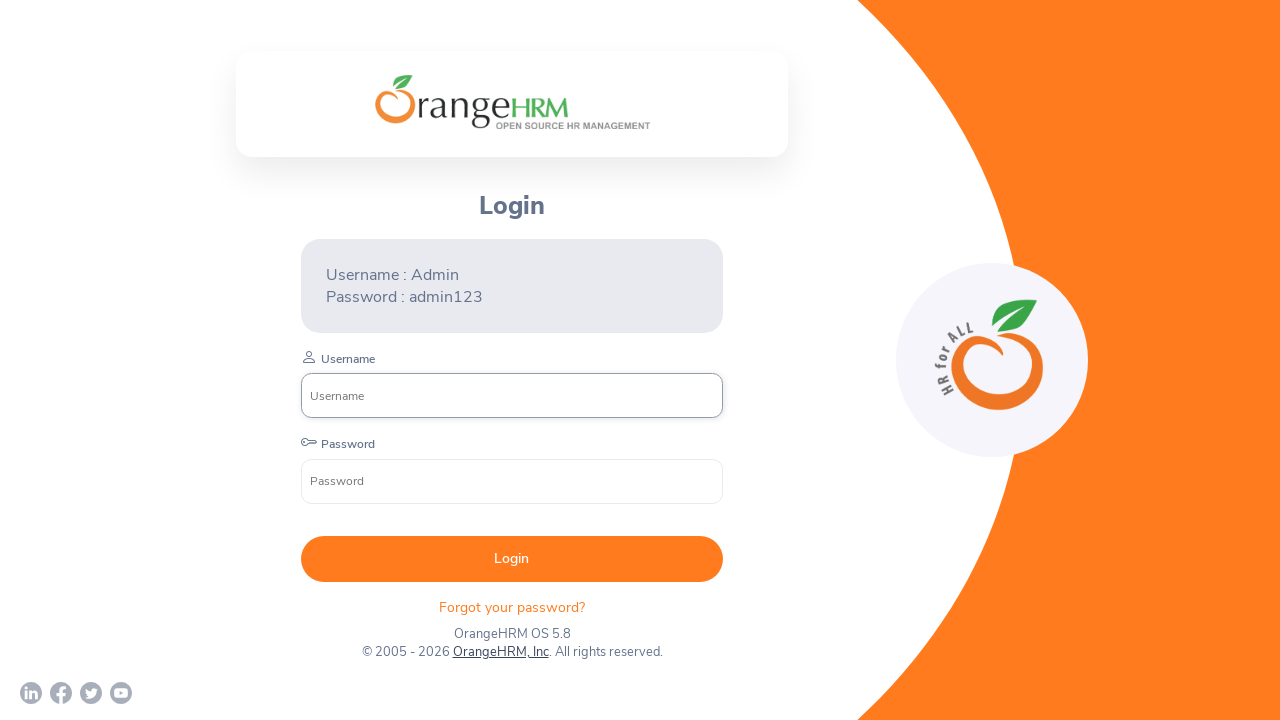

Waited for page to reach network idle state
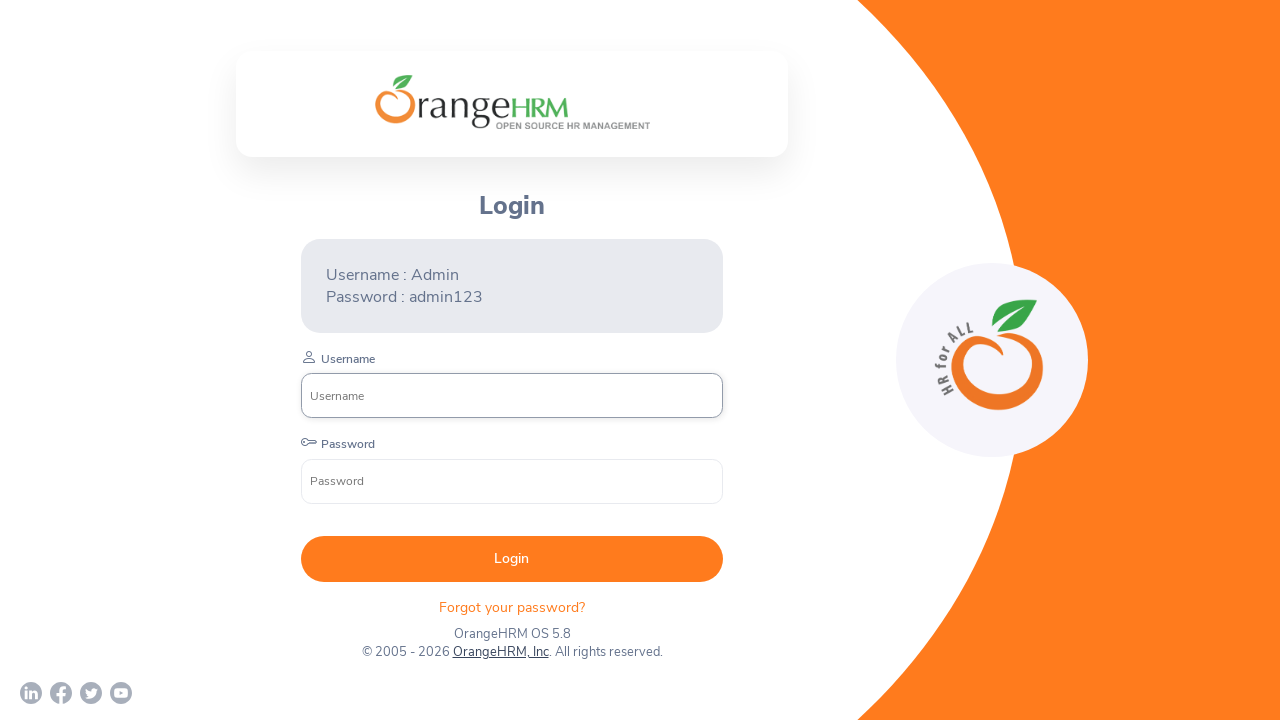

Username input field is visible - OrangeHRM login page fully loaded
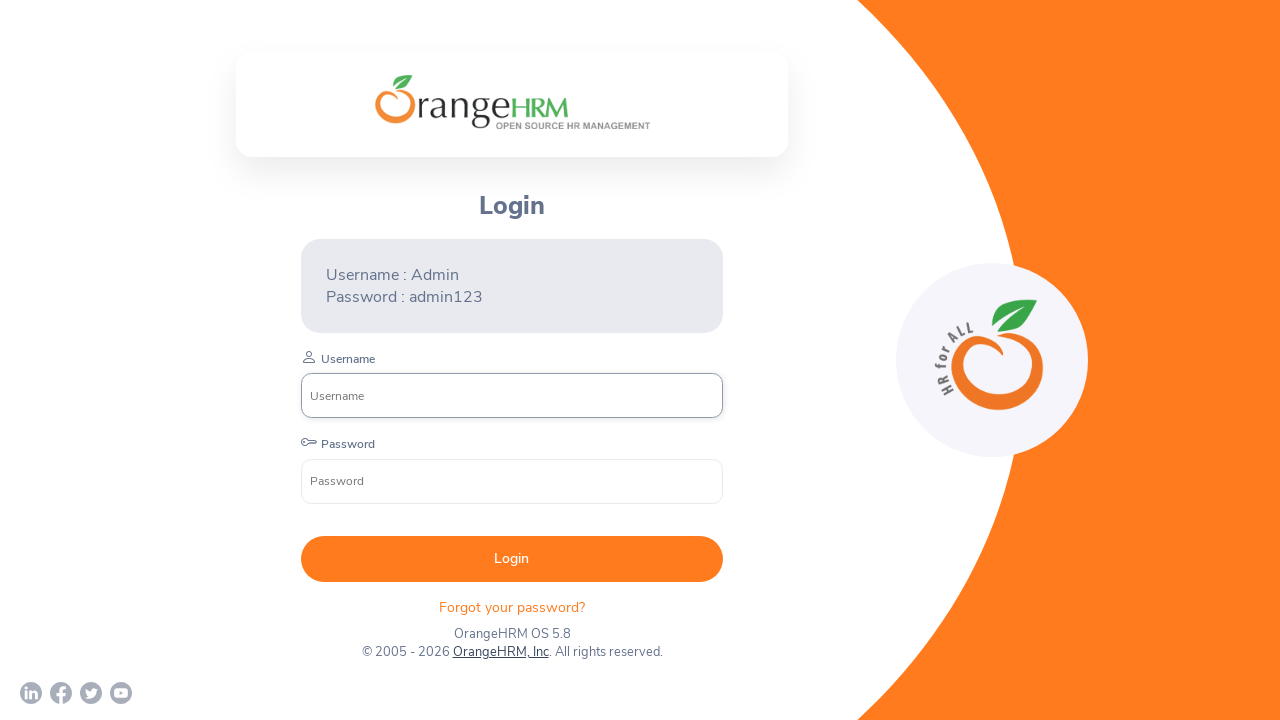

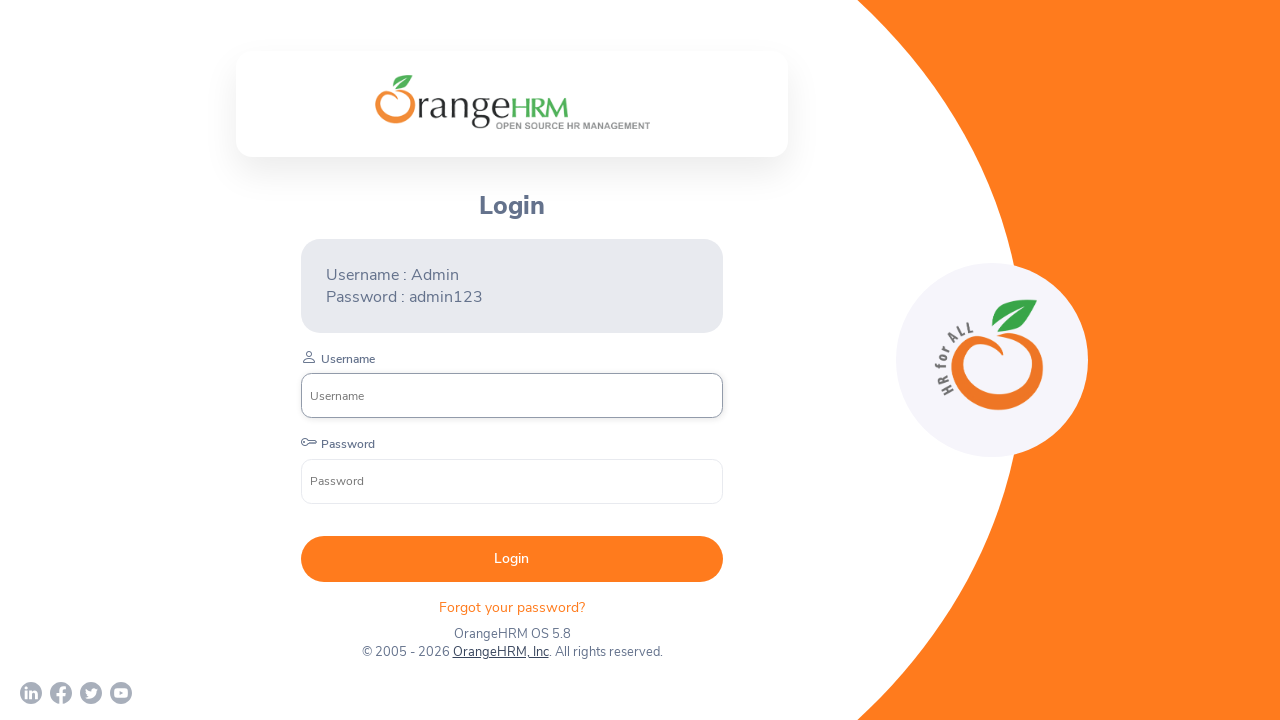